Tests redirect functionality by following a redirect link to the status codes page

Starting URL: https://the-internet.herokuapp.com/

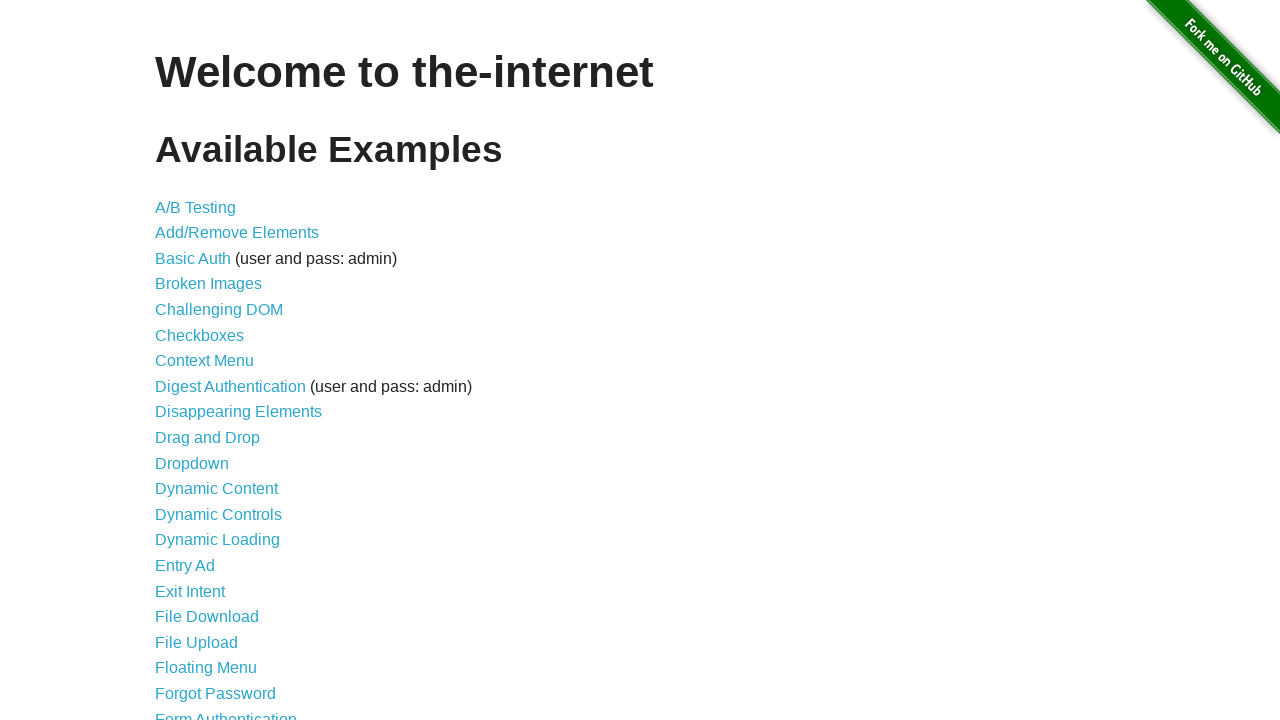

Clicked on 'Redirect Link' element at (202, 446) on a:has-text('Redirect Link')
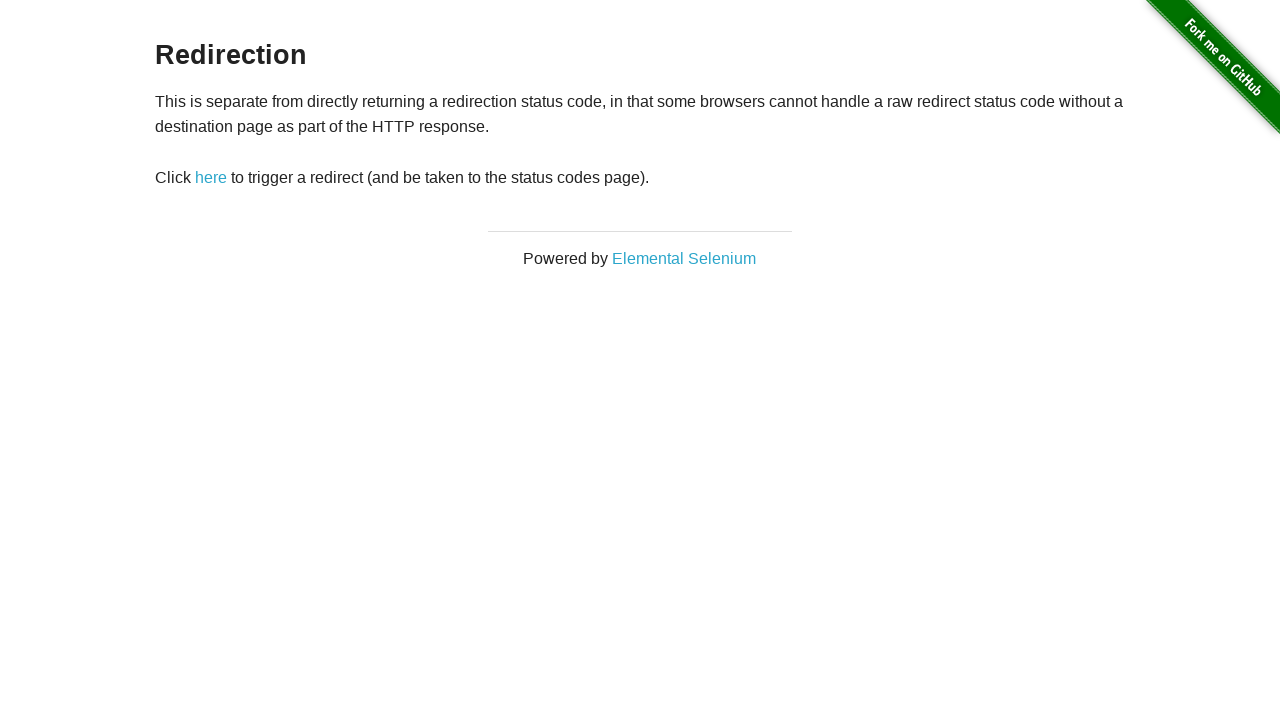

Waited for 'here' redirect link to appear
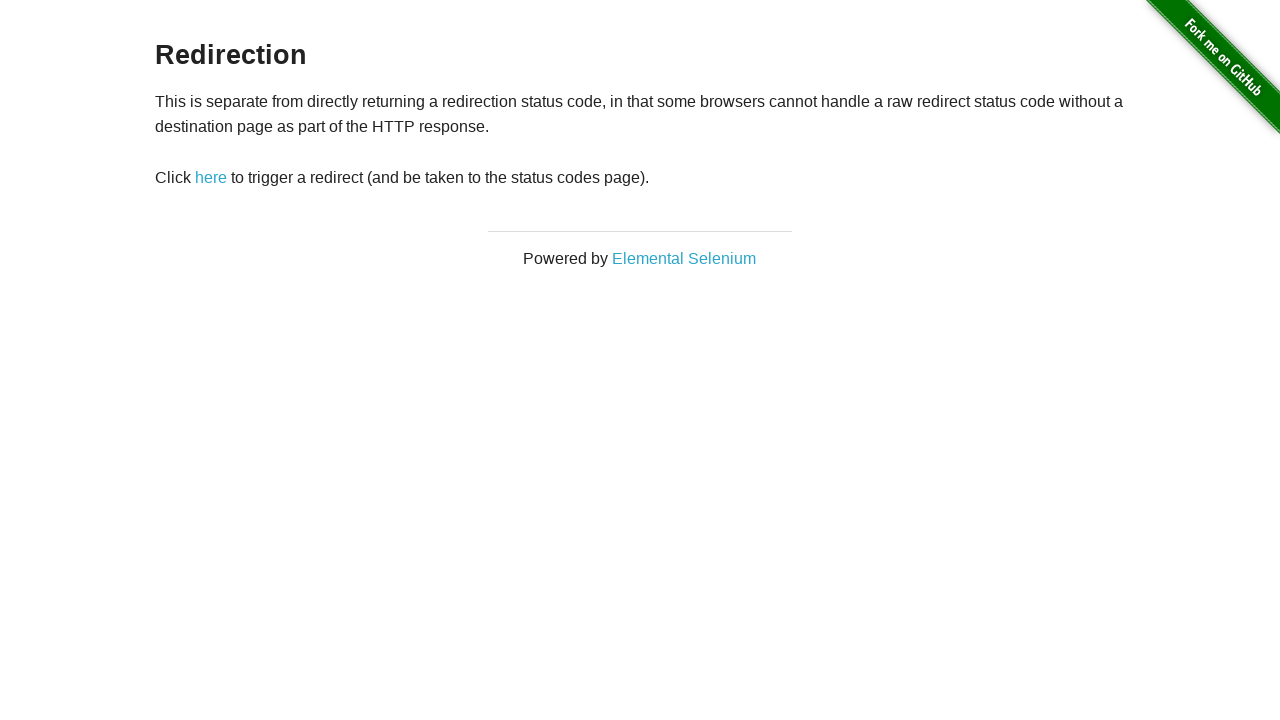

Clicked on 'here' redirect link to follow redirect at (211, 178) on a:has-text('here')
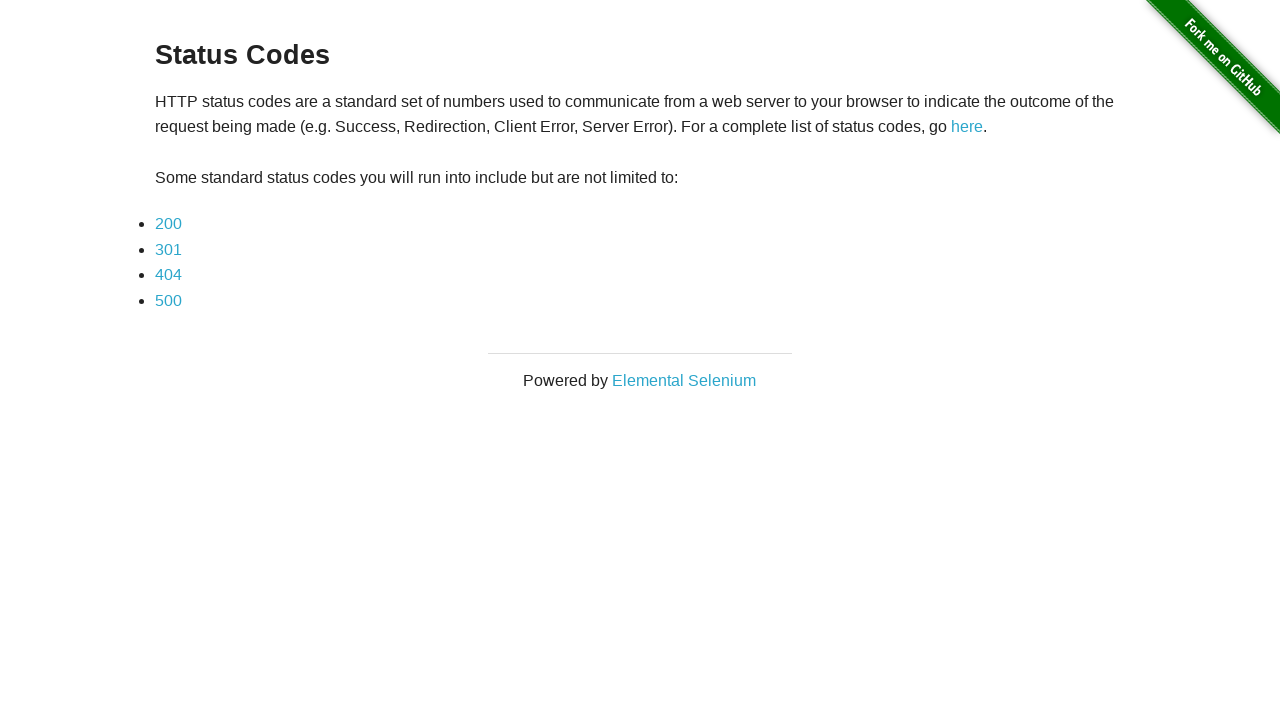

Successfully redirected to status codes page and header loaded
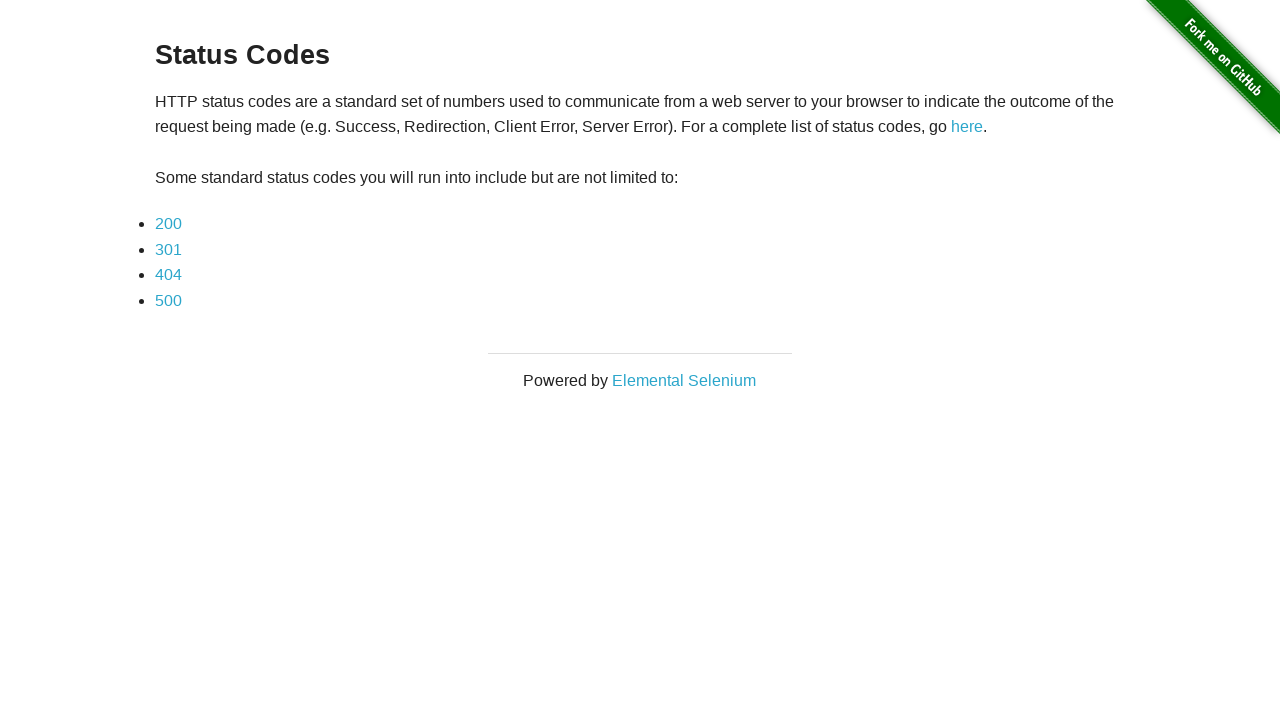

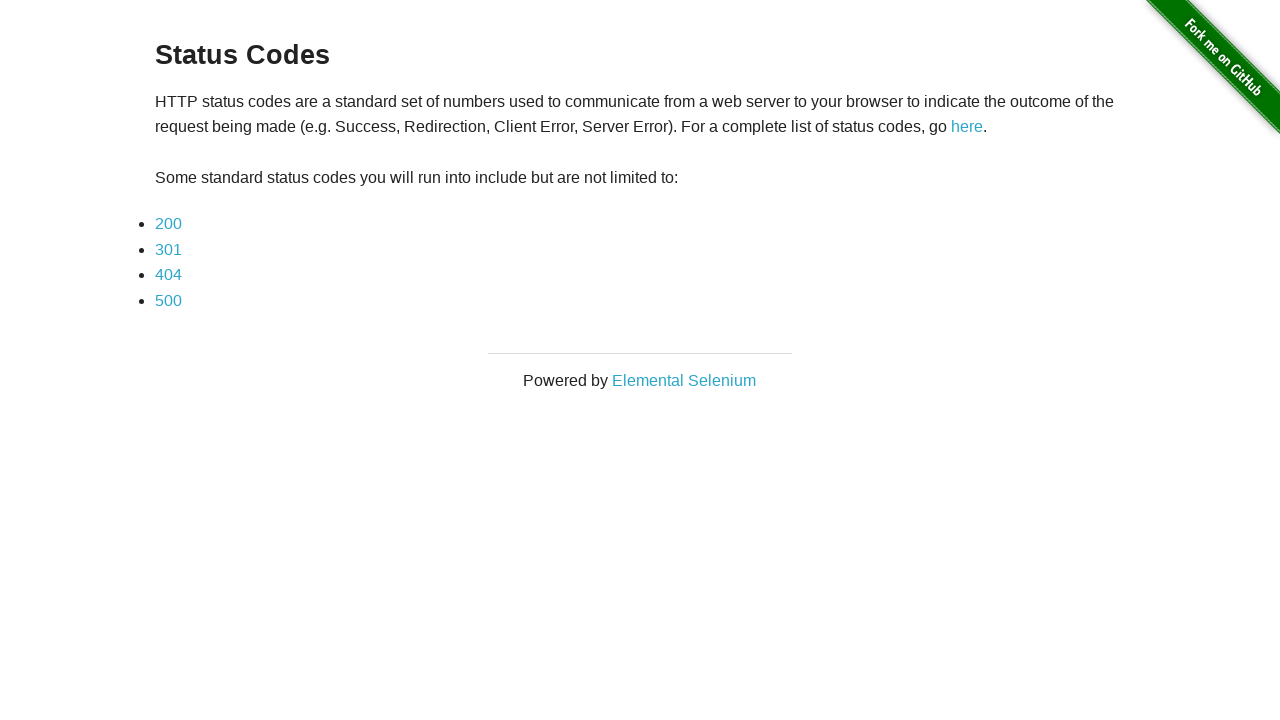